Navigates to Hepsiburada (Turkish e-commerce site) homepage to verify the page loads successfully

Starting URL: https://hepsiburada.com

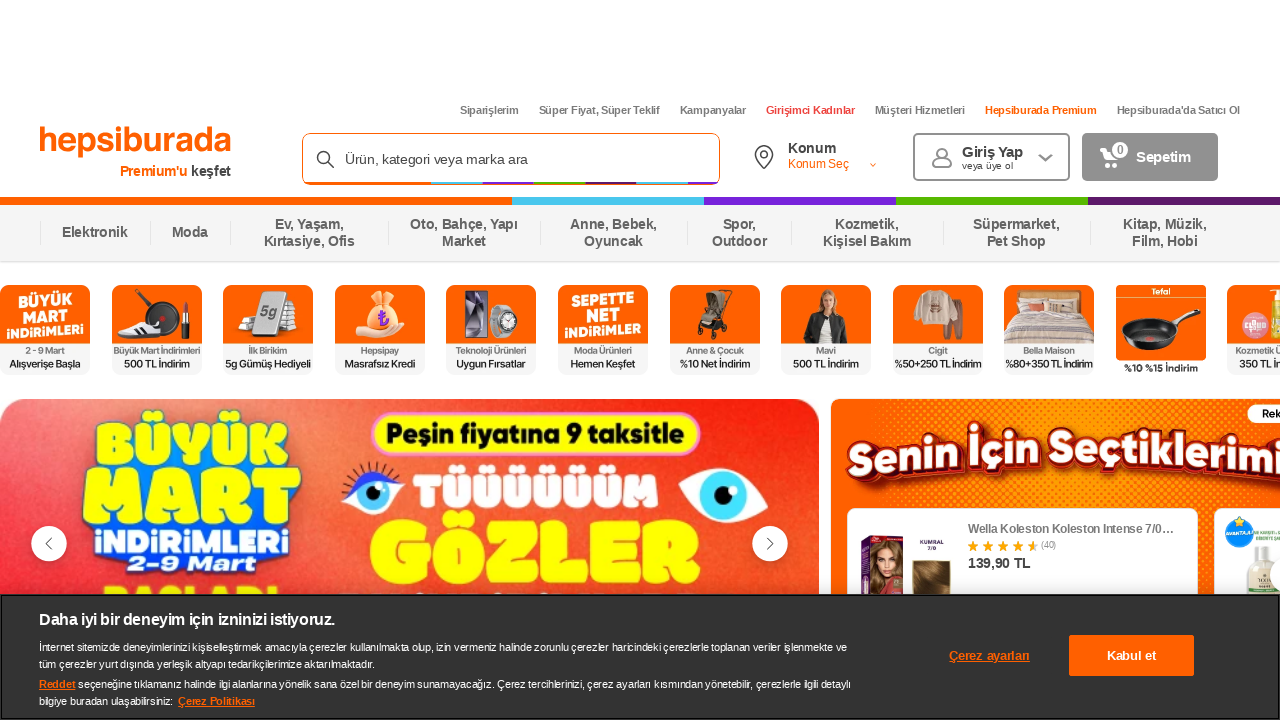

Navigated to Hepsiburada homepage
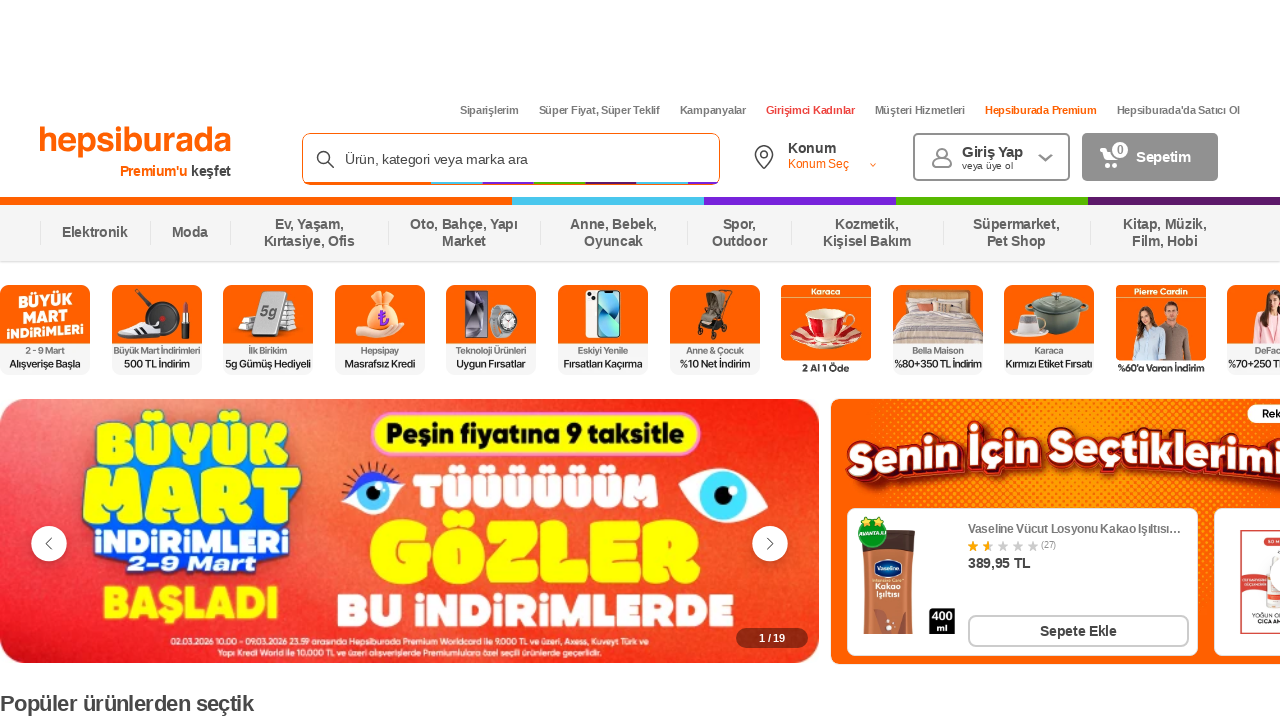

Page DOM content loaded successfully
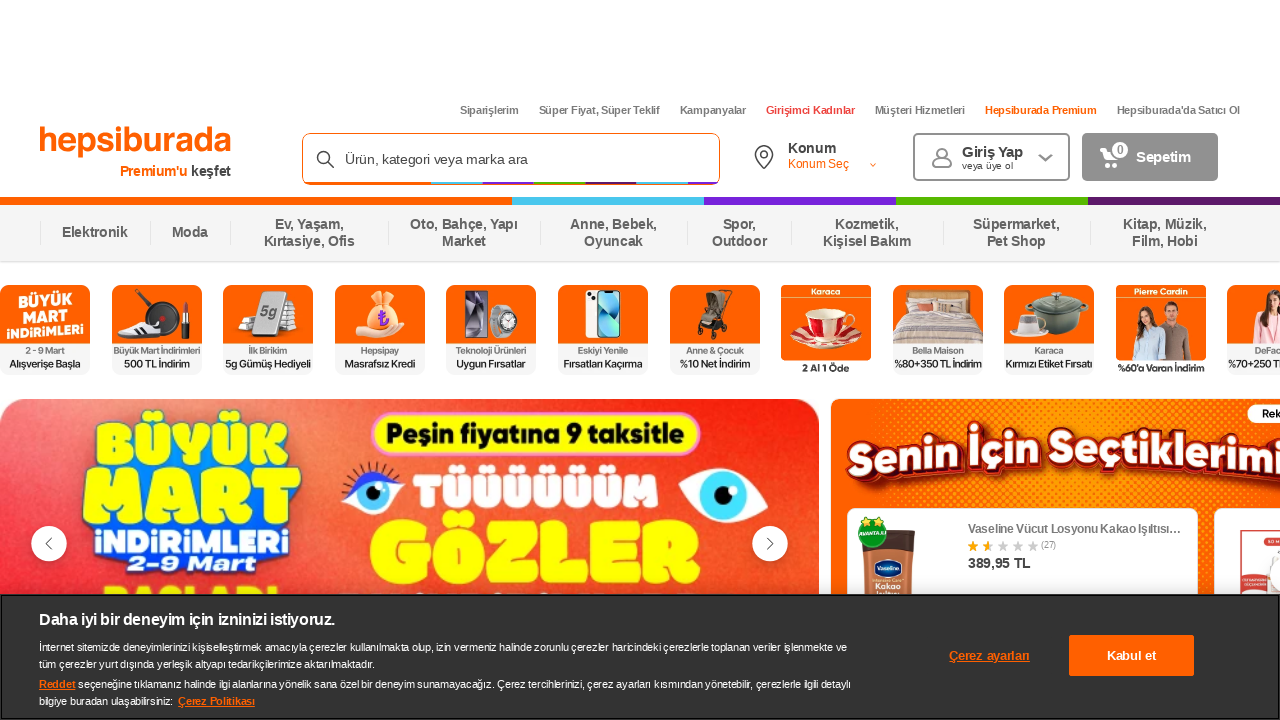

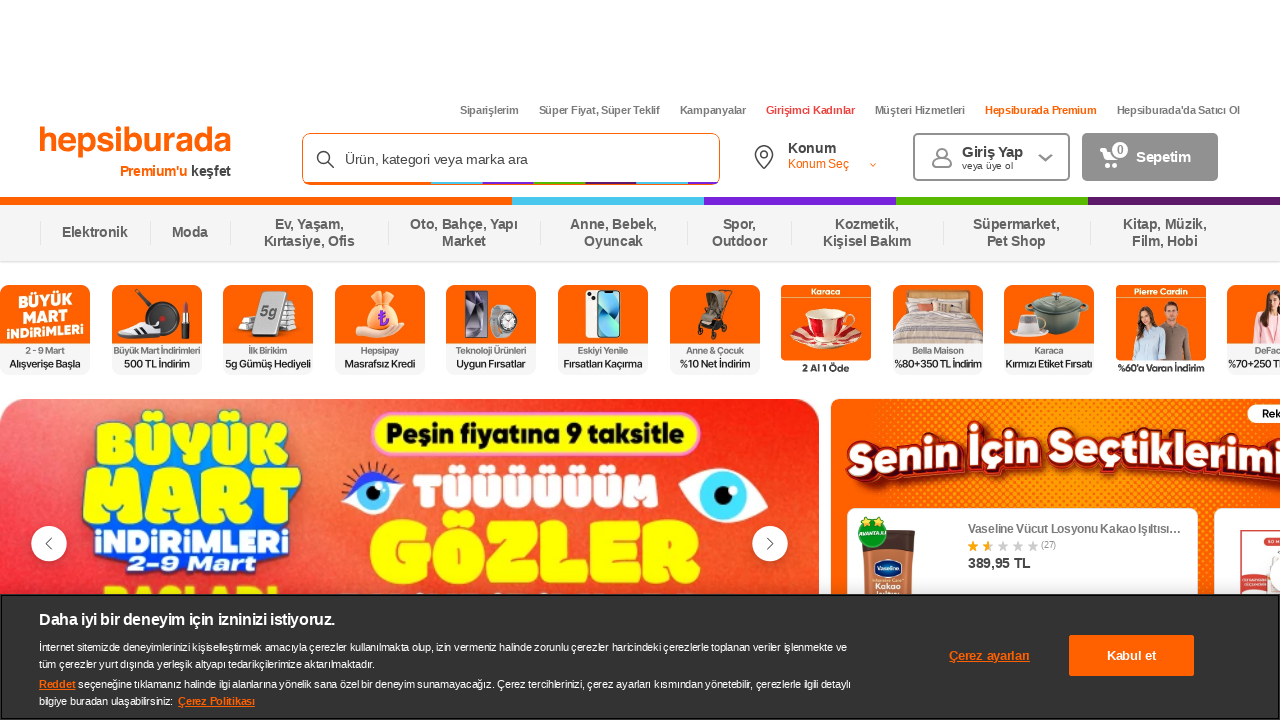